Tests clicking a cheese option (radio button or checkbox) on a controllers demo page

Starting URL: https://dgotlieb.github.io/Controllers/

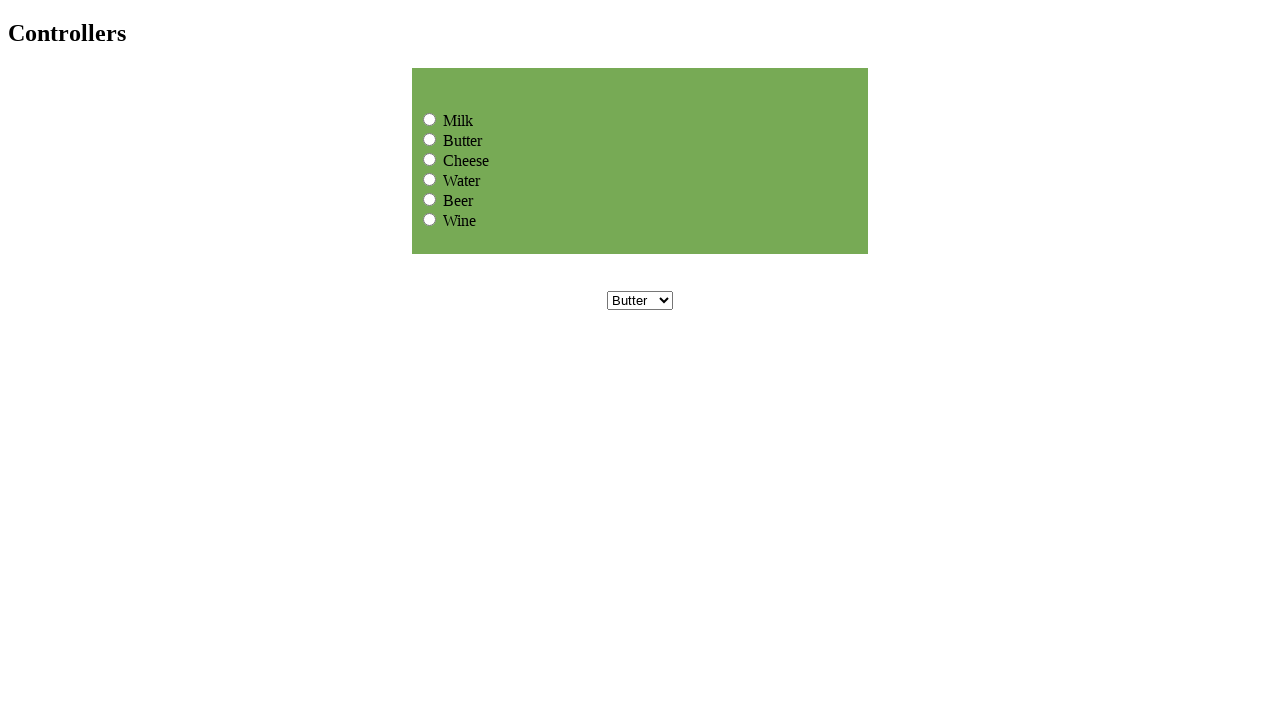

Clicked the Cheese option (radio button or checkbox) at (430, 159) on input[value='Cheese']
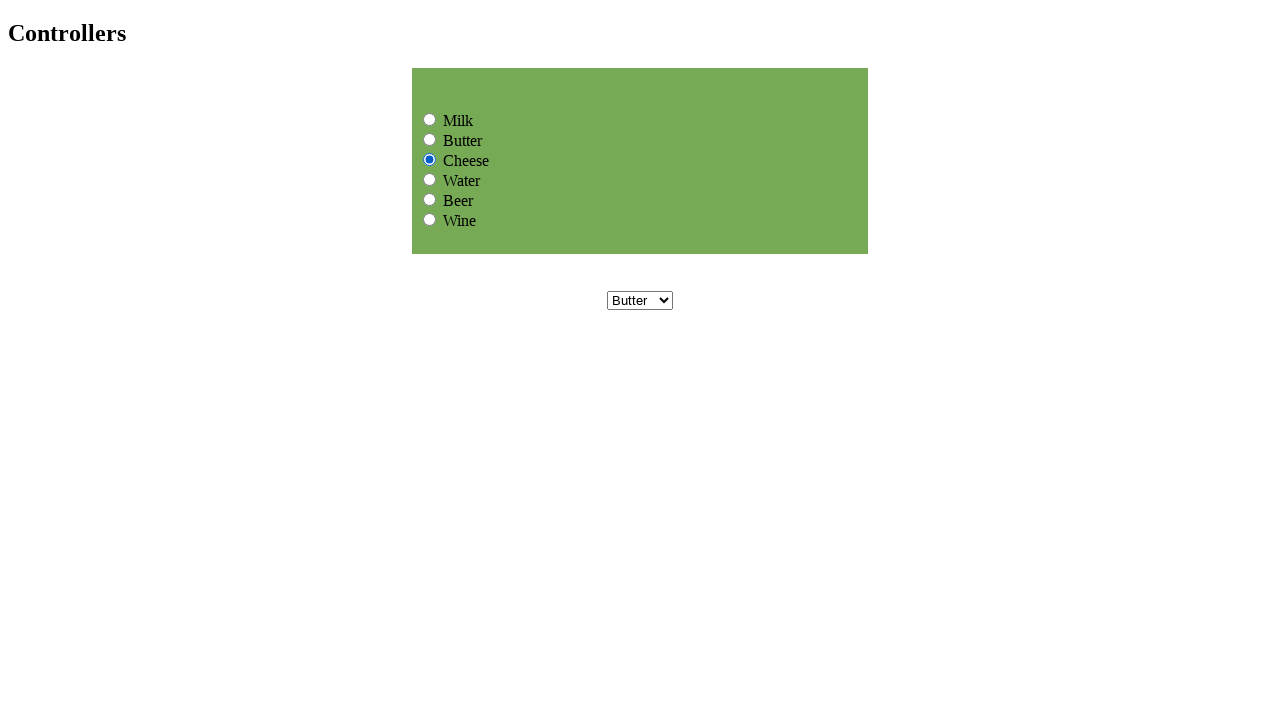

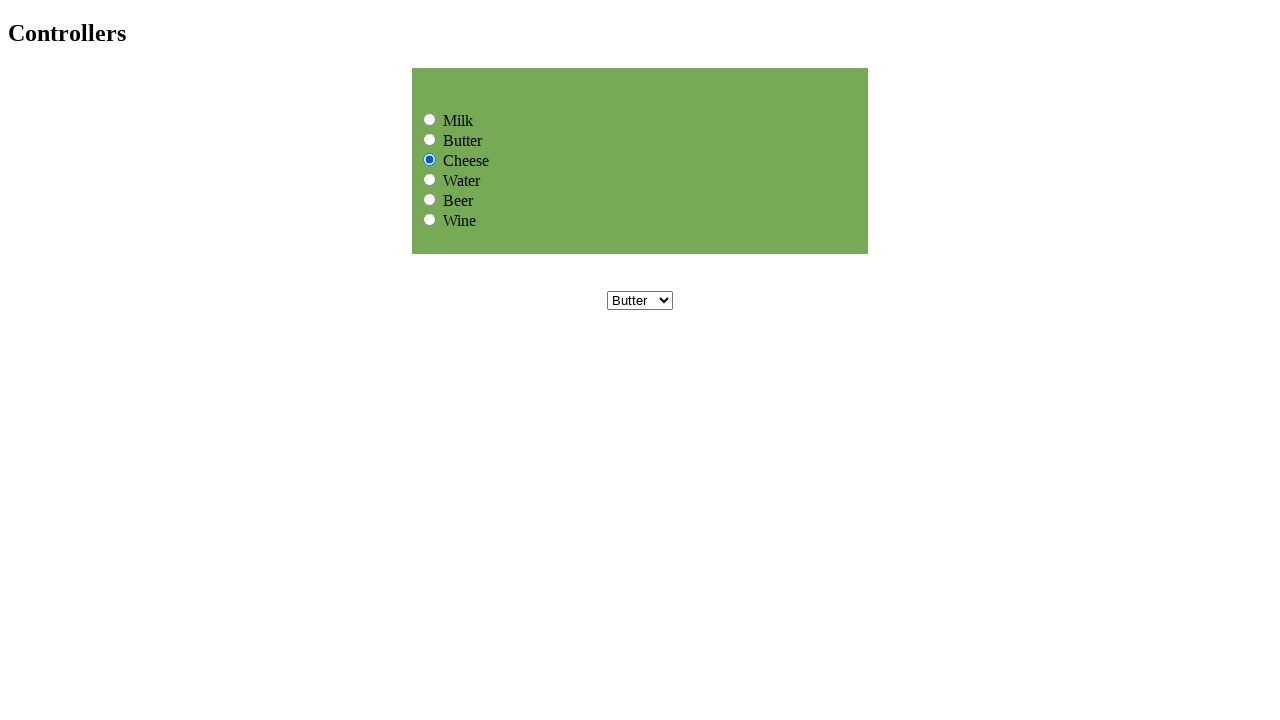